Tests the sort functionality on a men's clothes webpage by selecting "Price(High-Low)" from a dropdown menu and verifying that products are displayed in descending price order

Starting URL: https://adoring-pasteur-3ae17d.netlify.app/mens.html

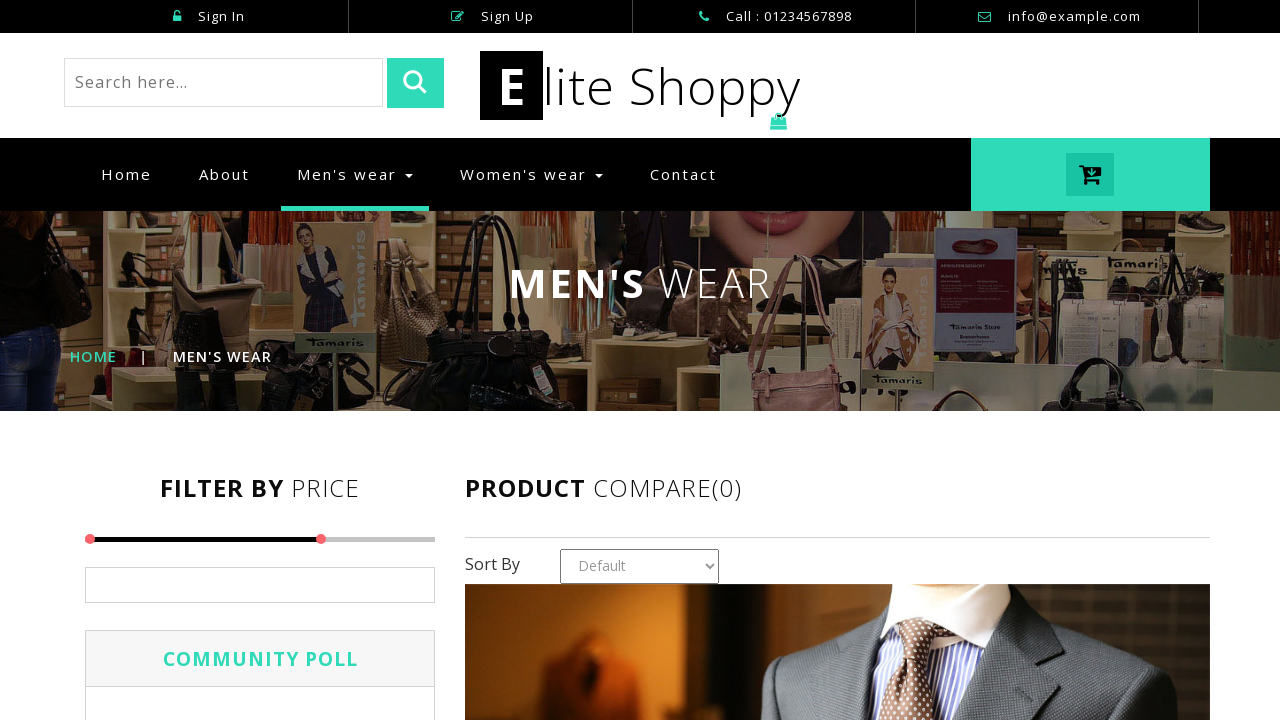

Navigated to men's clothes webpage
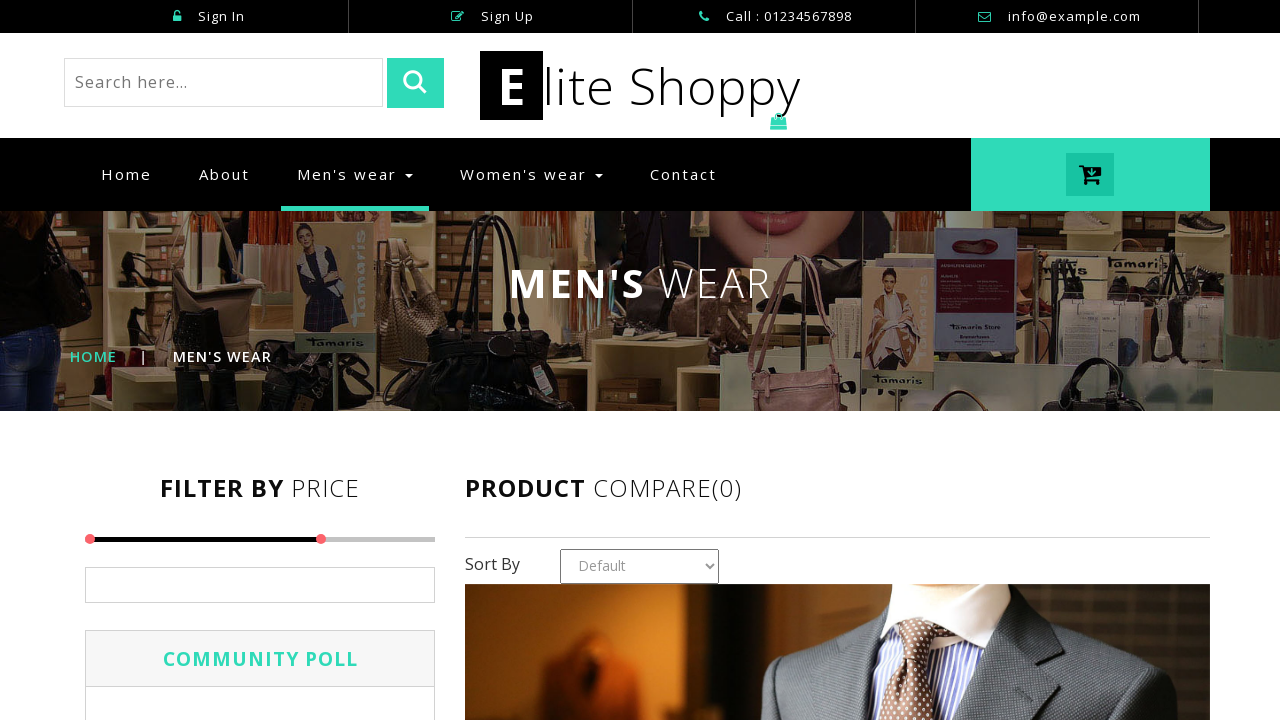

Selected 'Price(High - Low)' from Sort By dropdown on #country1
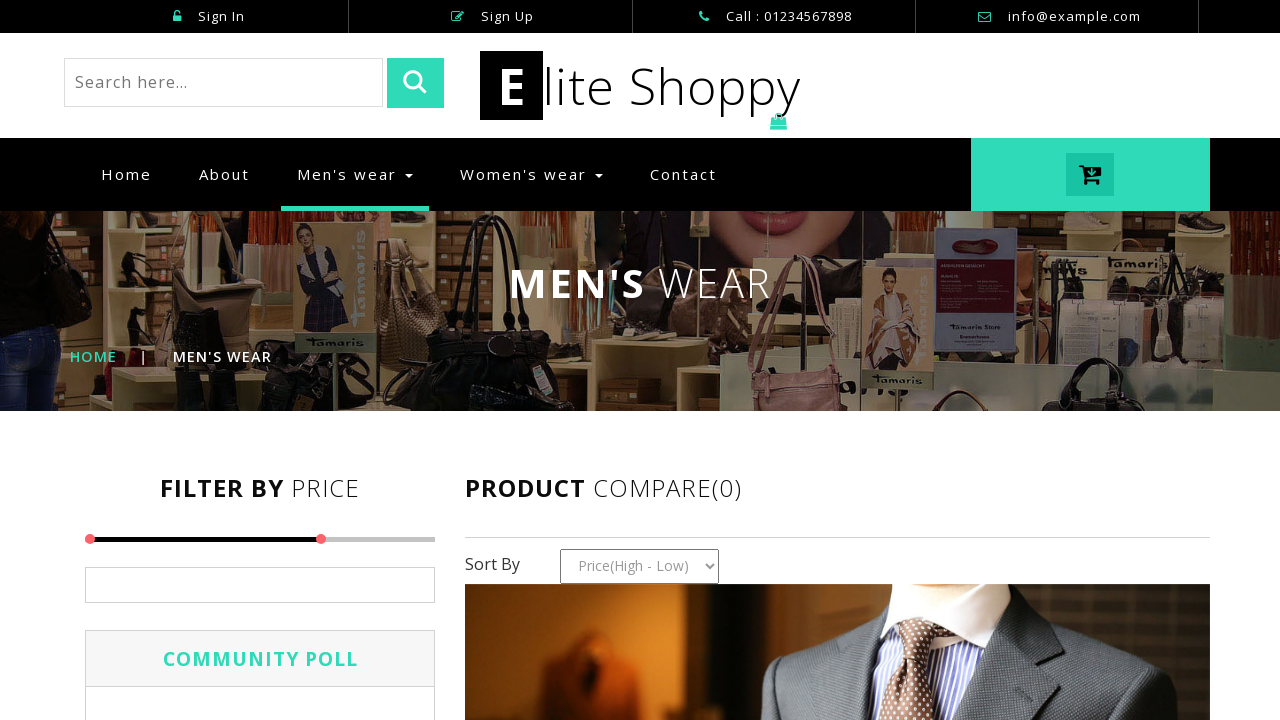

Products loaded after sorting by price high to low
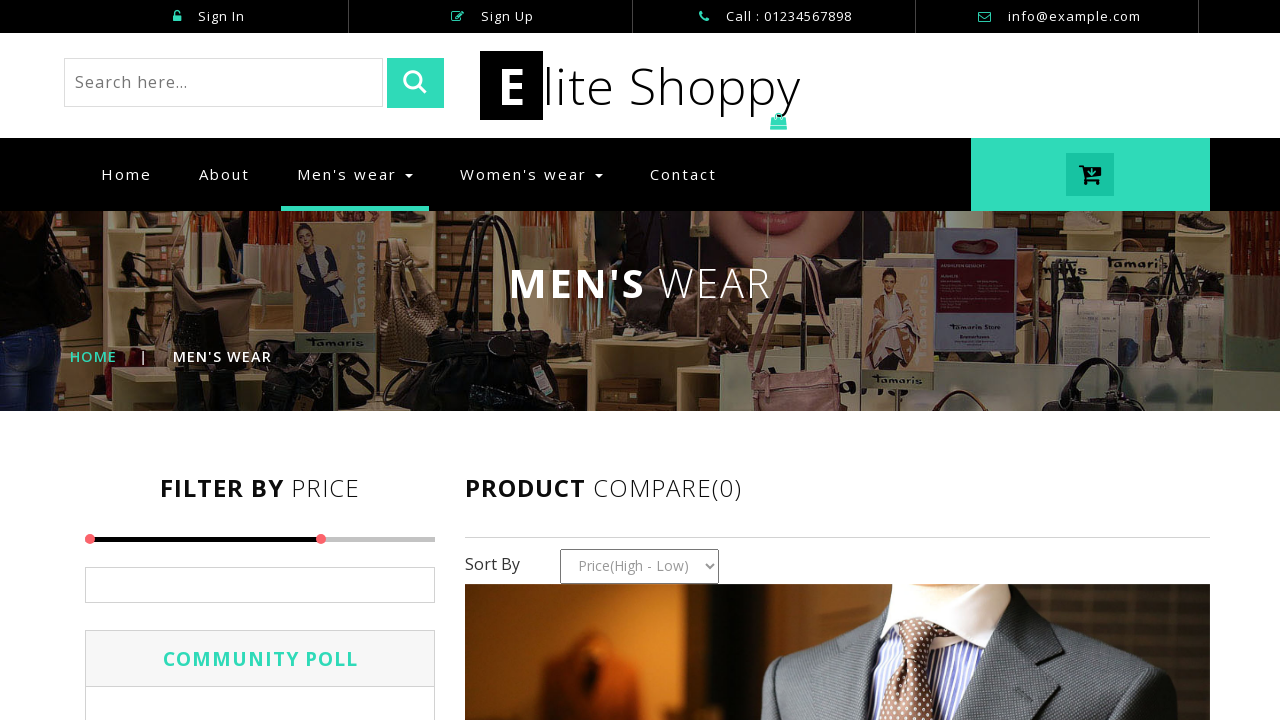

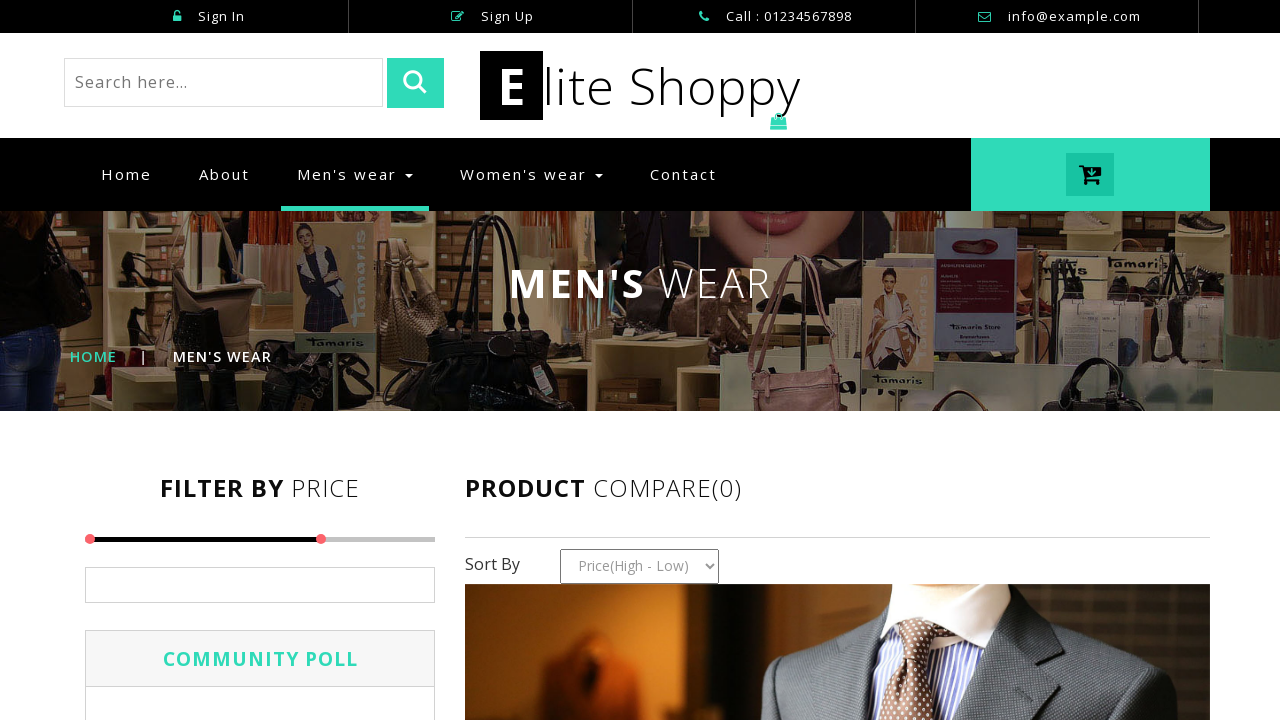